Tests that the application handles not found errors (404) gracefully by mocking the robots.txt endpoint

Starting URL: https://atcoder-novisteps.vercel.app

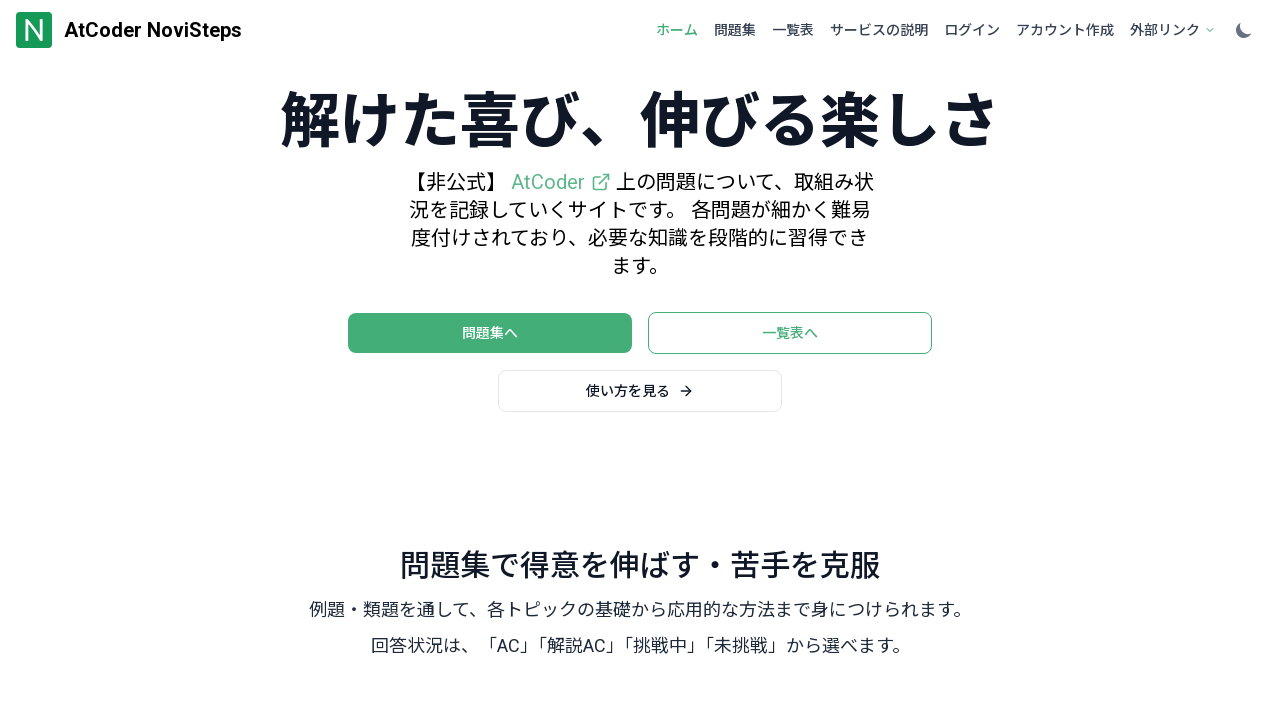

Set up route handler to mock 404 response for robots.txt
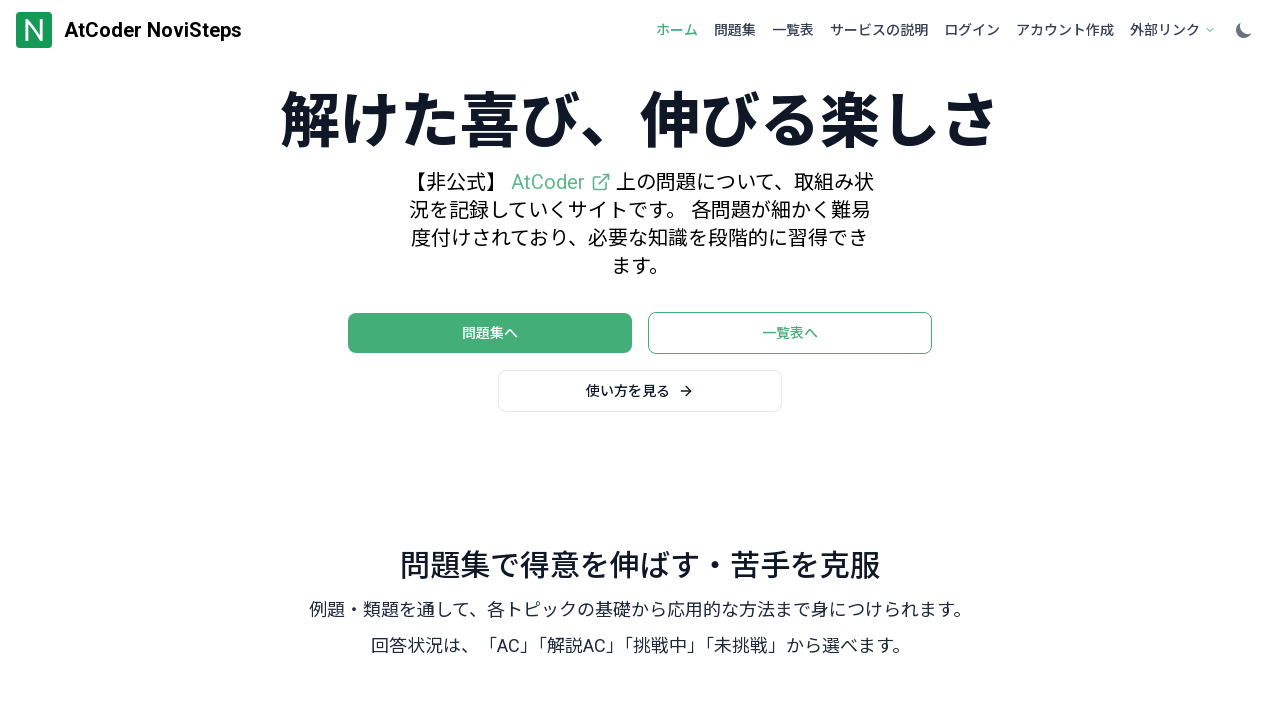

Navigated to robots.txt endpoint
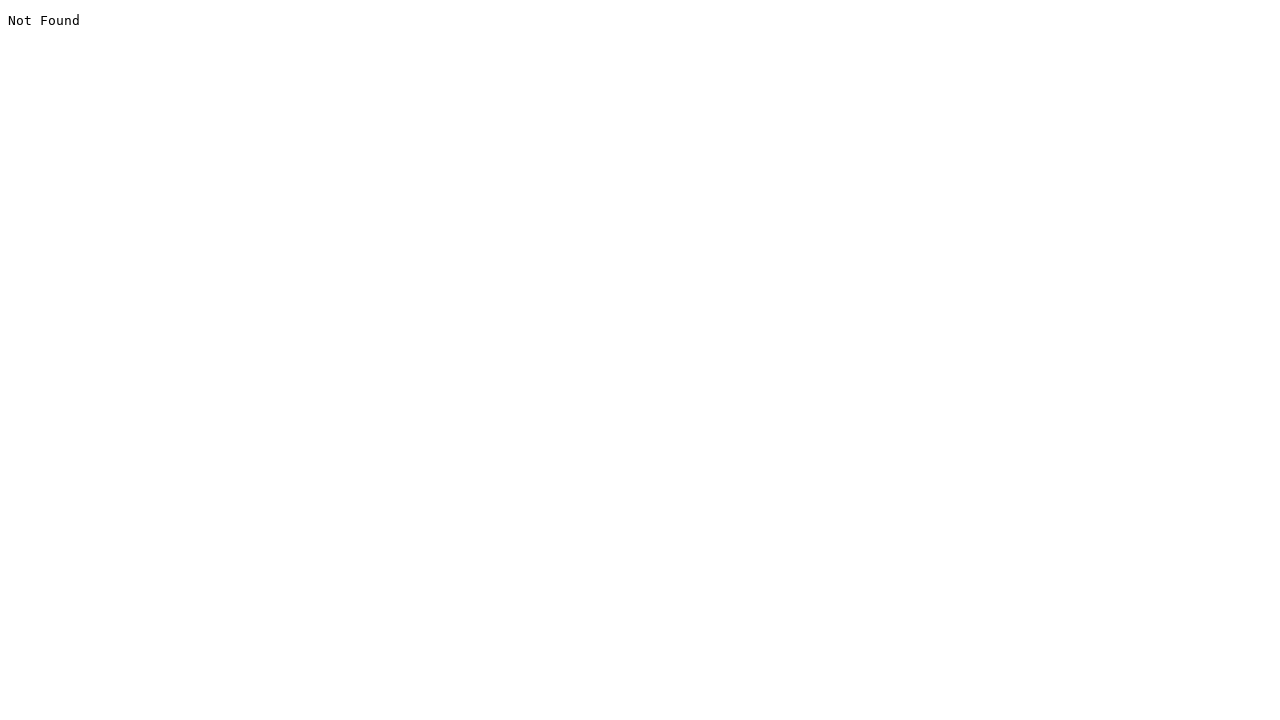

Verified that robots.txt returned 404 status code
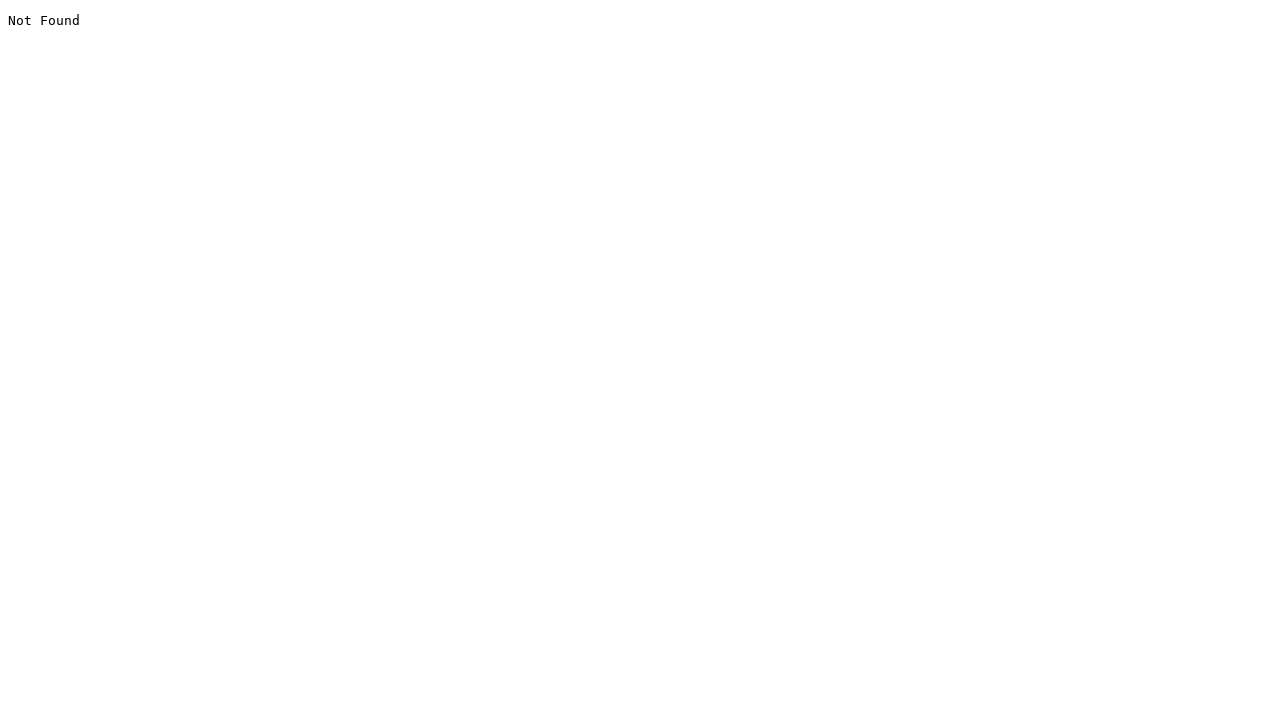

Verified that response body contains 'Not Found' message
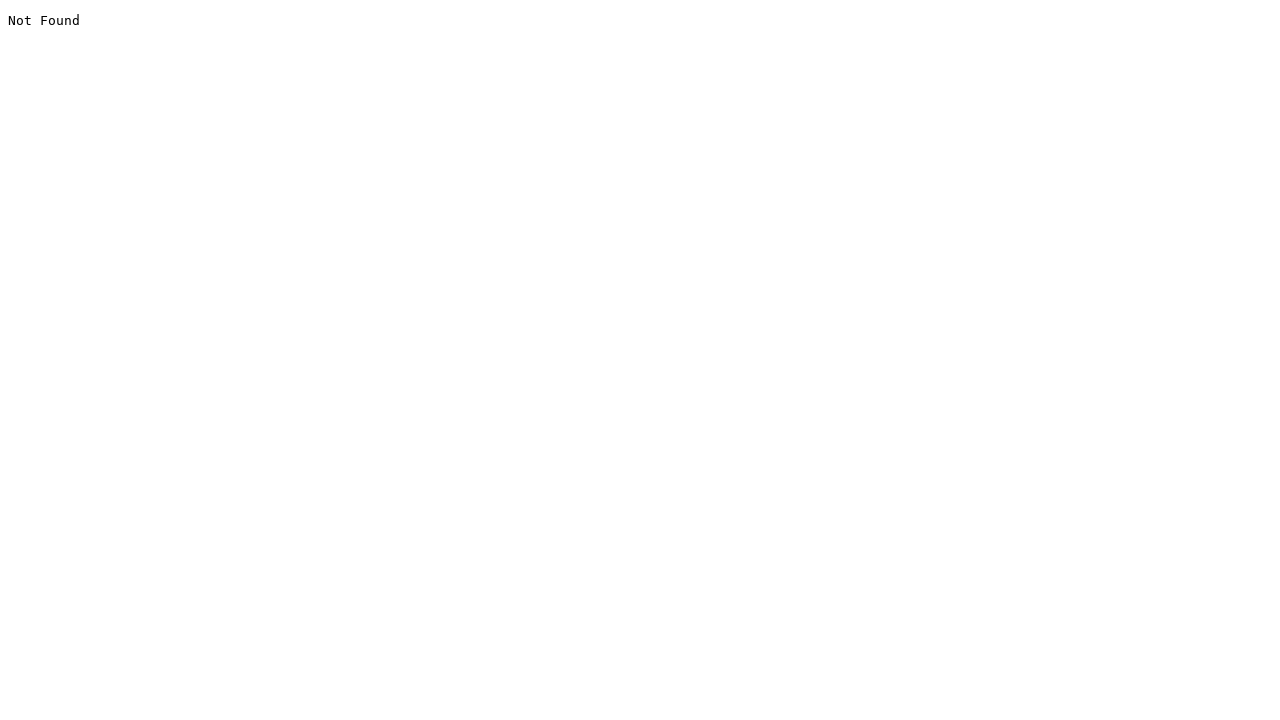

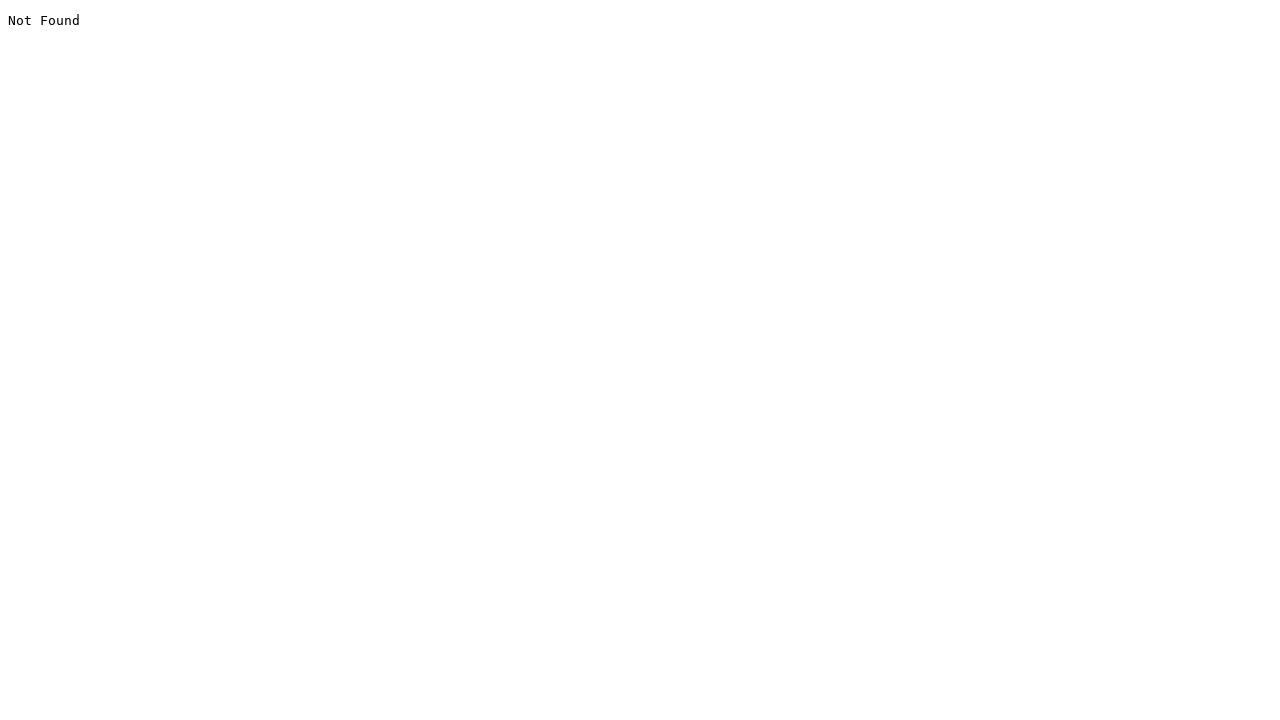